Tests hover functionality by moving the mouse over the first avatar element and verifying that the hidden caption information becomes visible.

Starting URL: http://the-internet.herokuapp.com/hovers

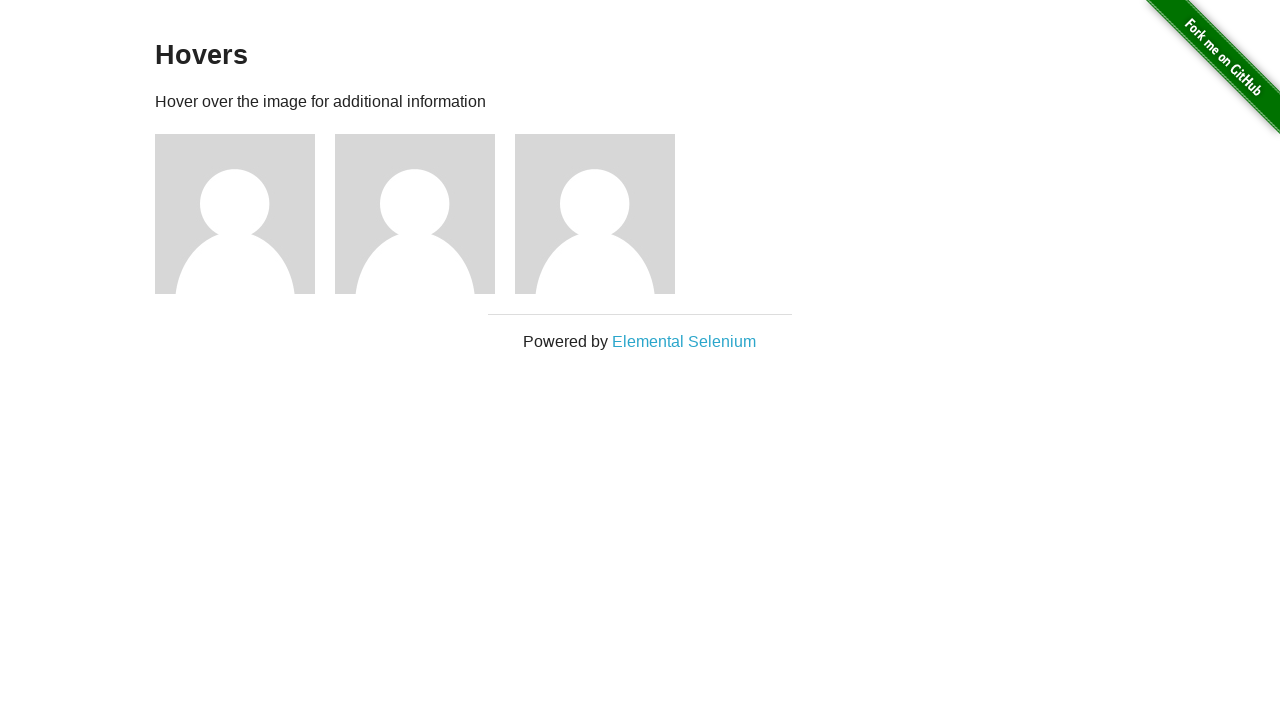

Located the first avatar element
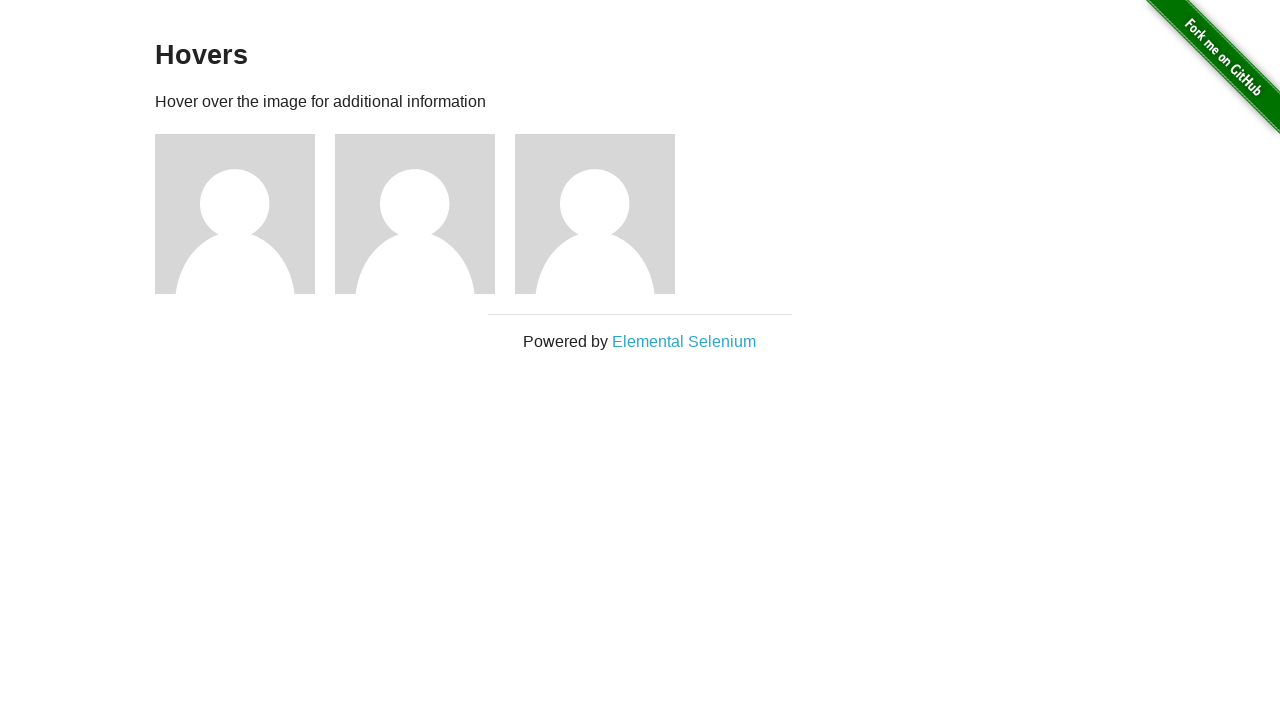

Hovered over the first avatar element at (245, 214) on .figure >> nth=0
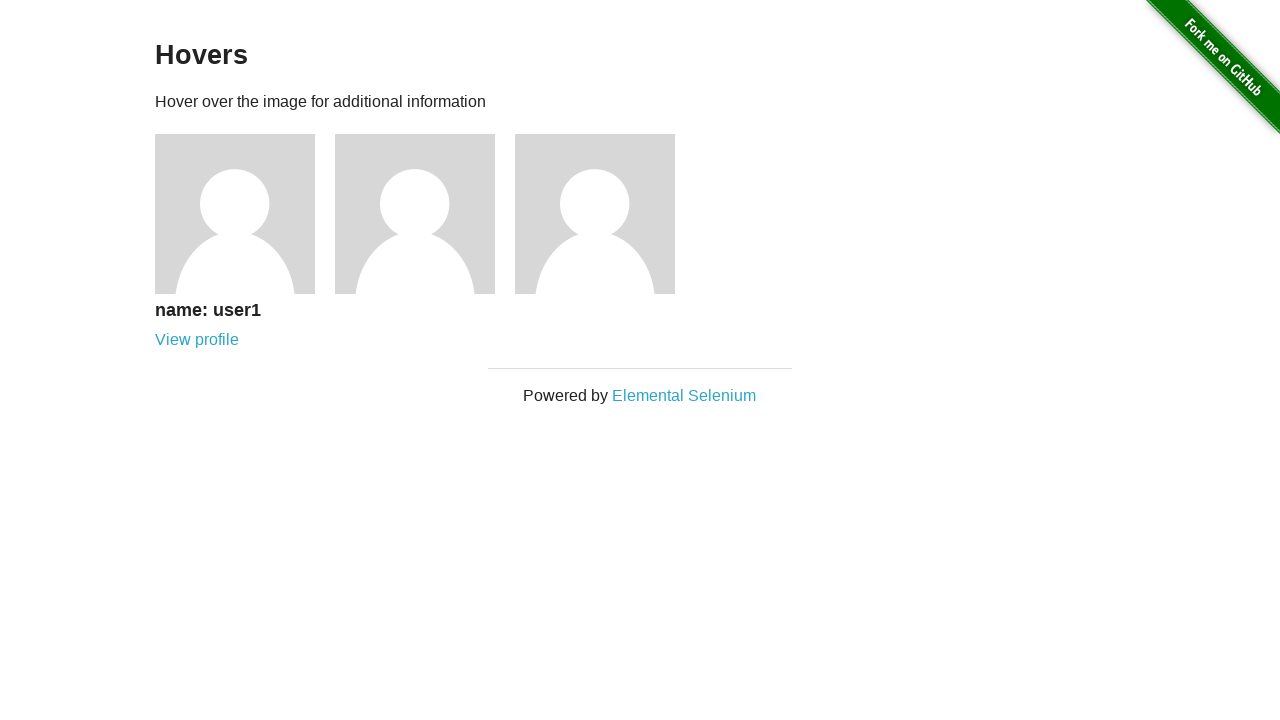

Caption became visible after hovering
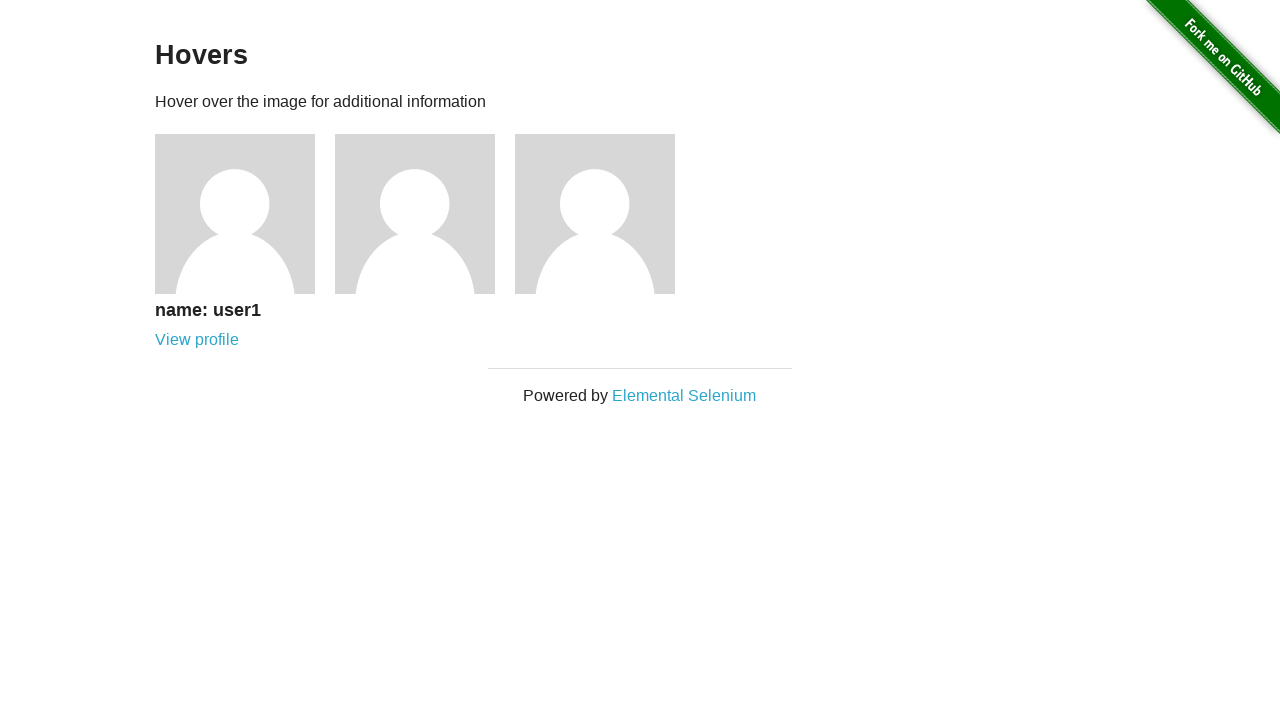

Verified that the caption is visible
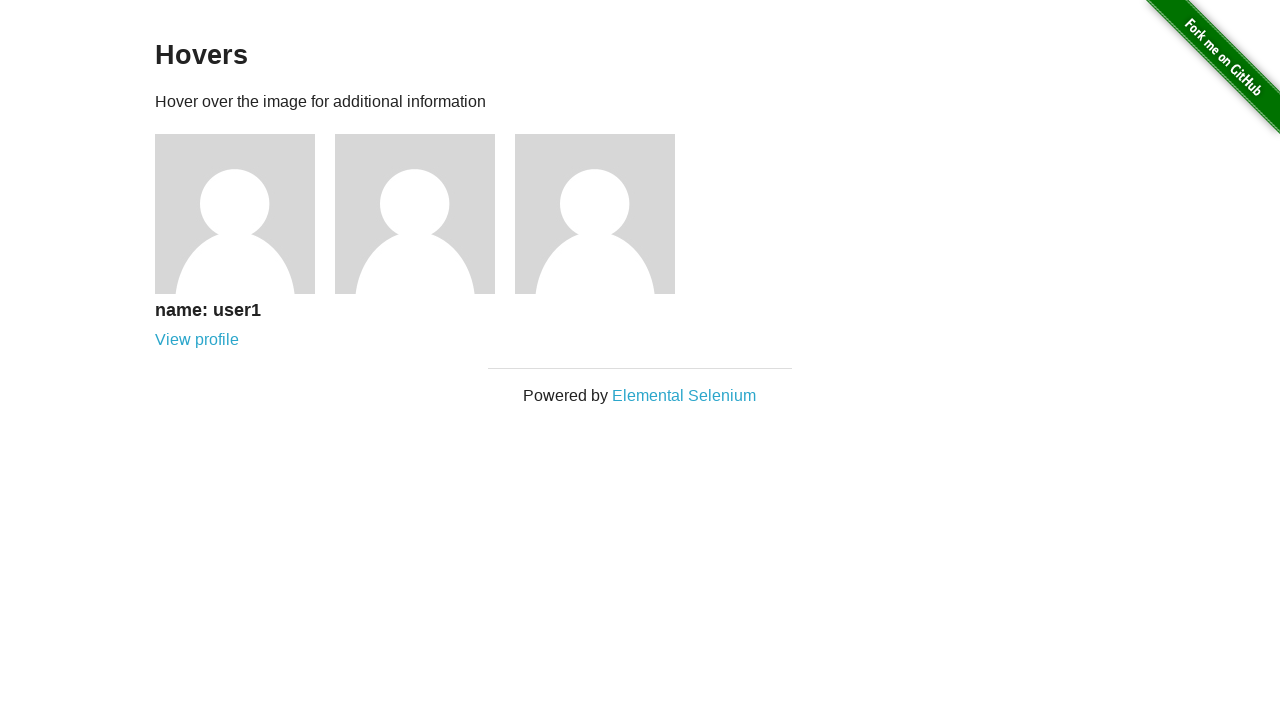

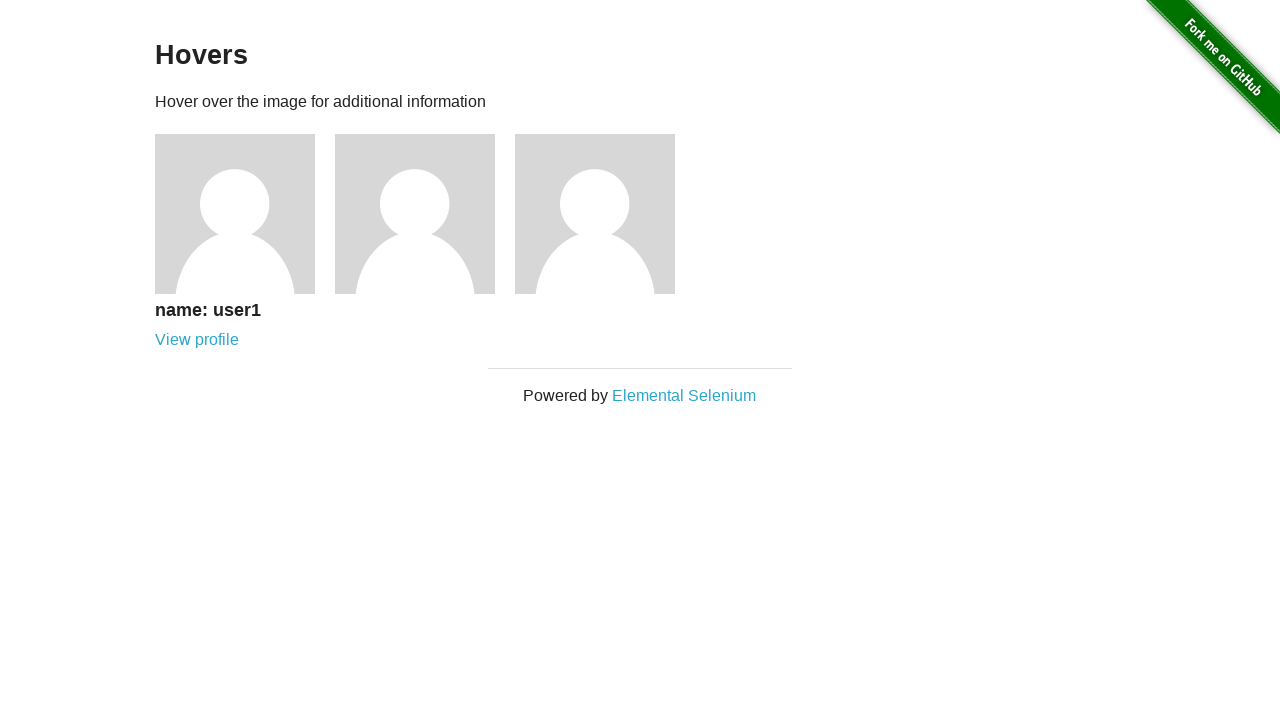